Tests input field functionality by entering "1000", refreshing and clearing the field, then entering "2000" to verify the input accepts numeric values

Starting URL: http://the-internet.herokuapp.com/inputs

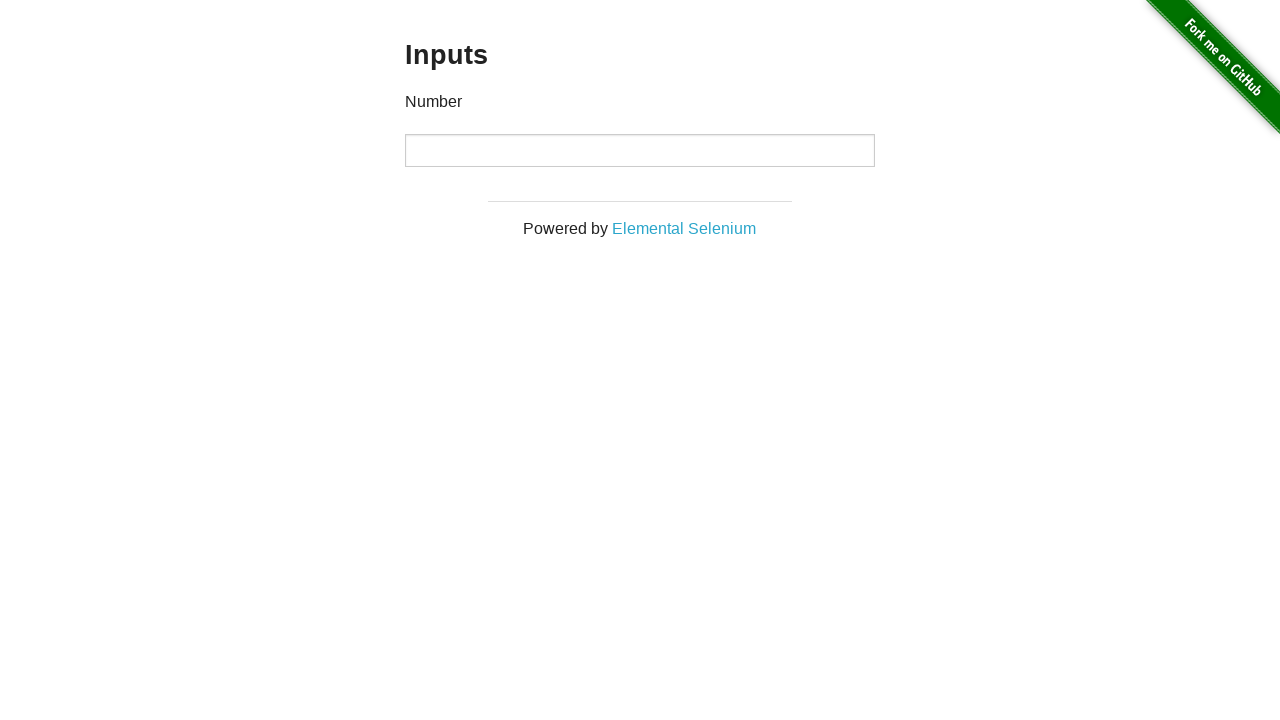

Entered '1000' into the input field on input
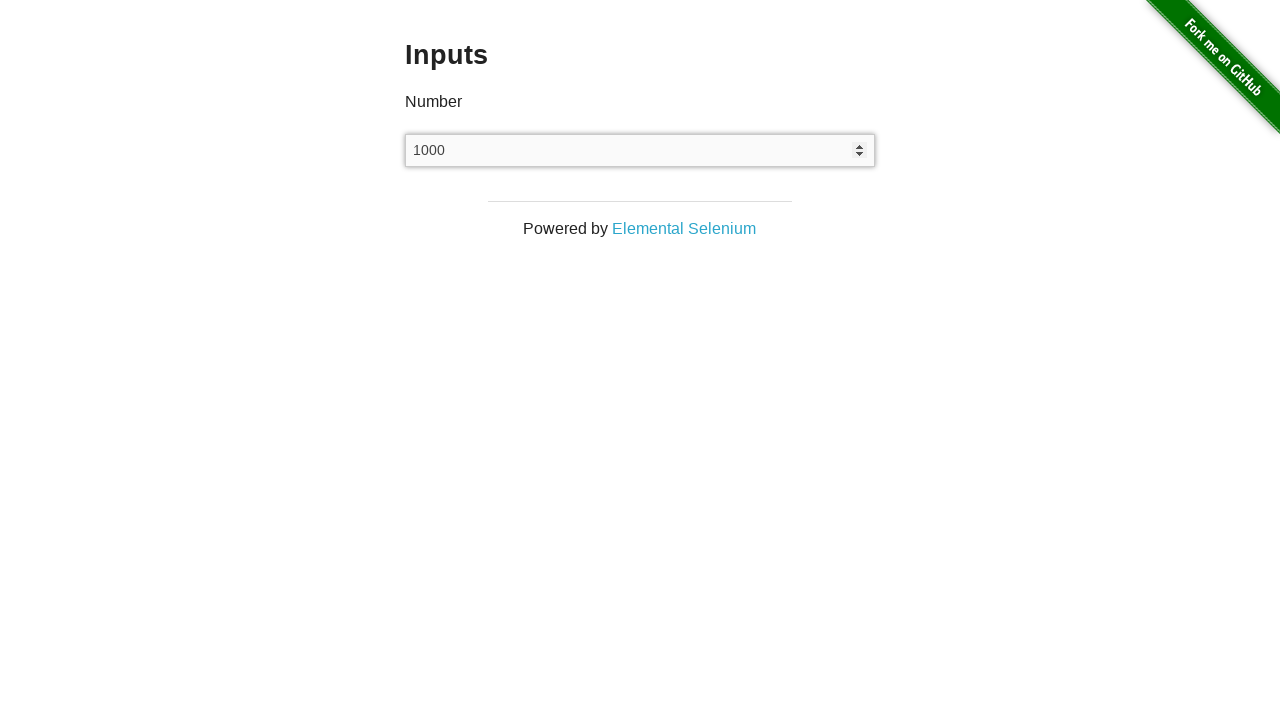

Waited 1 second to observe the input
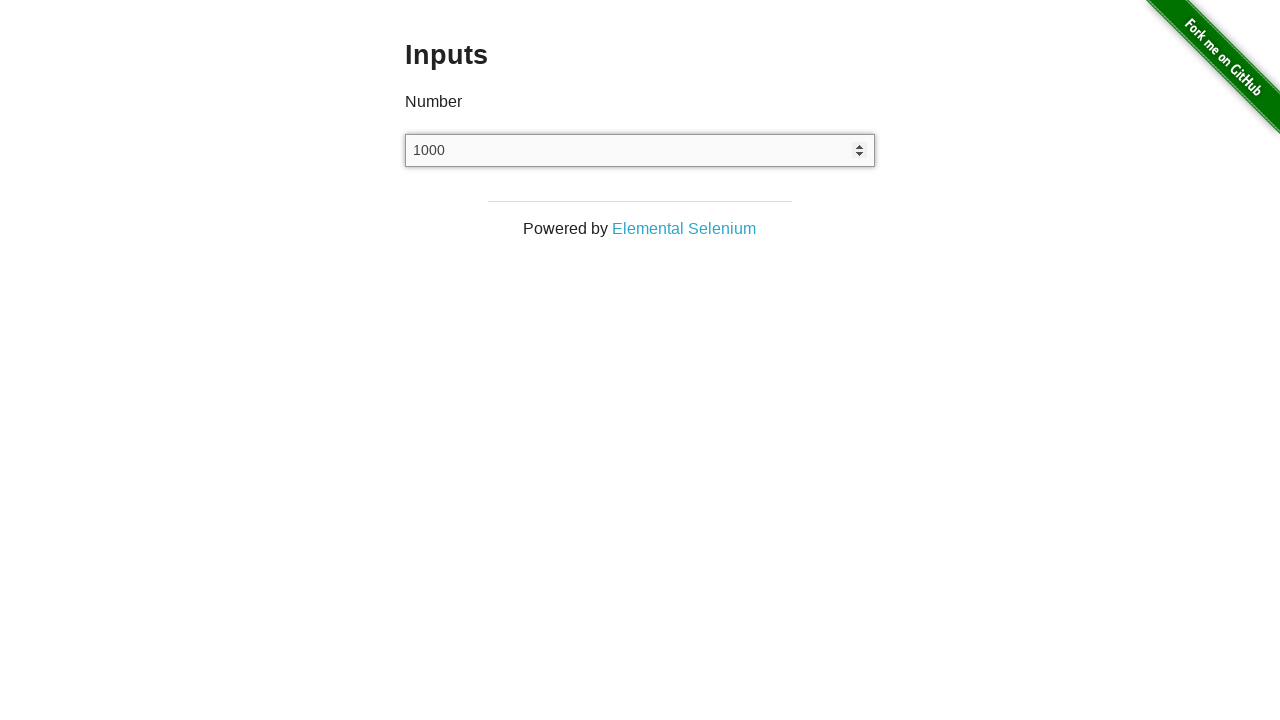

Refreshed the page
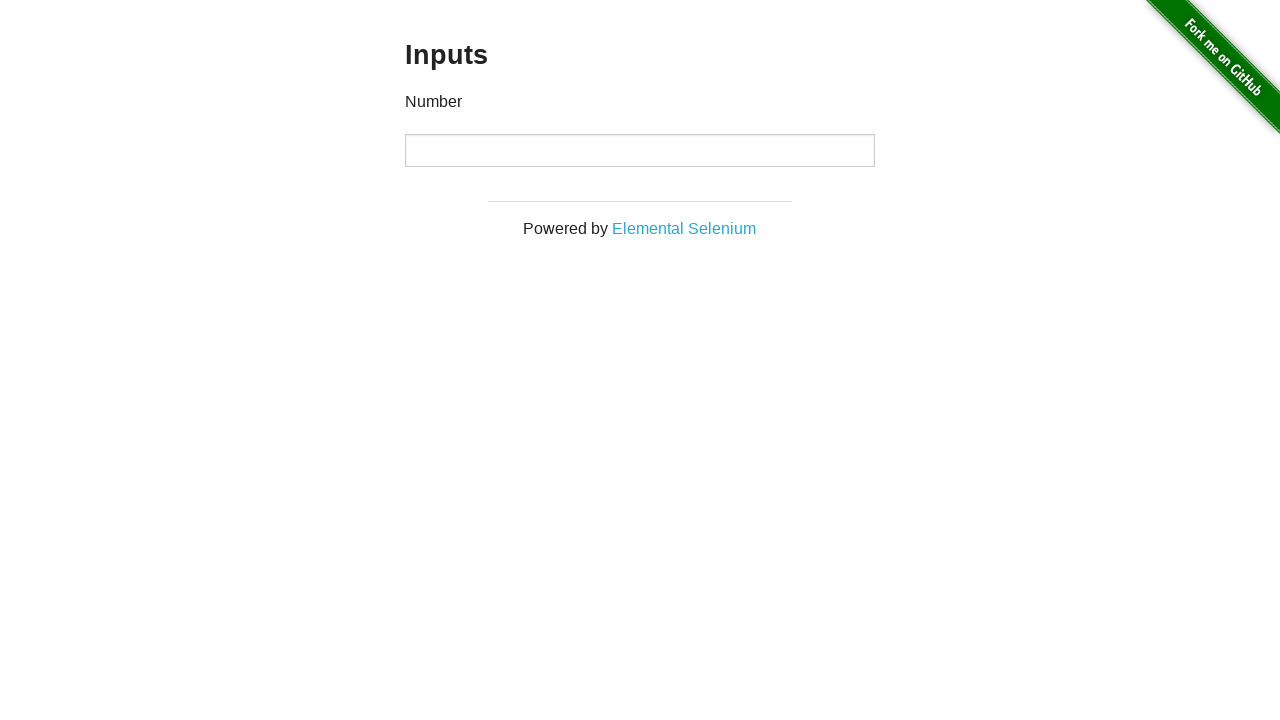

Cleared the input field on input
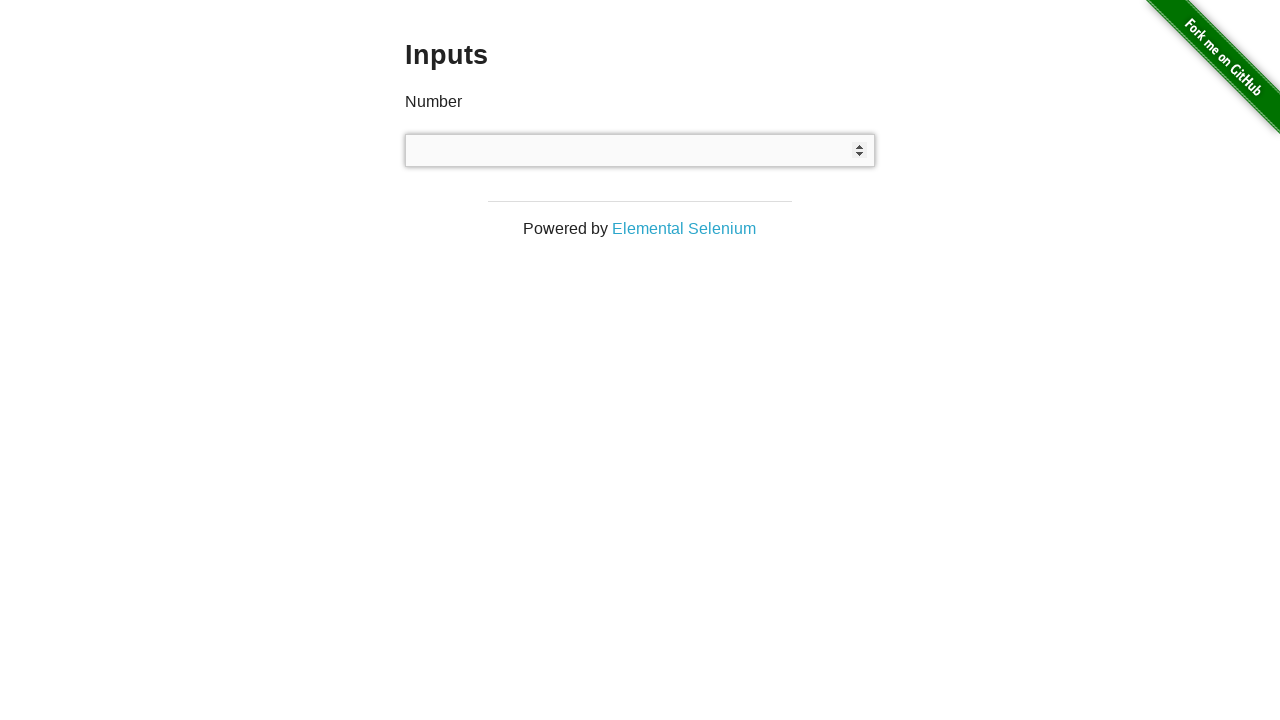

Refreshed the page again
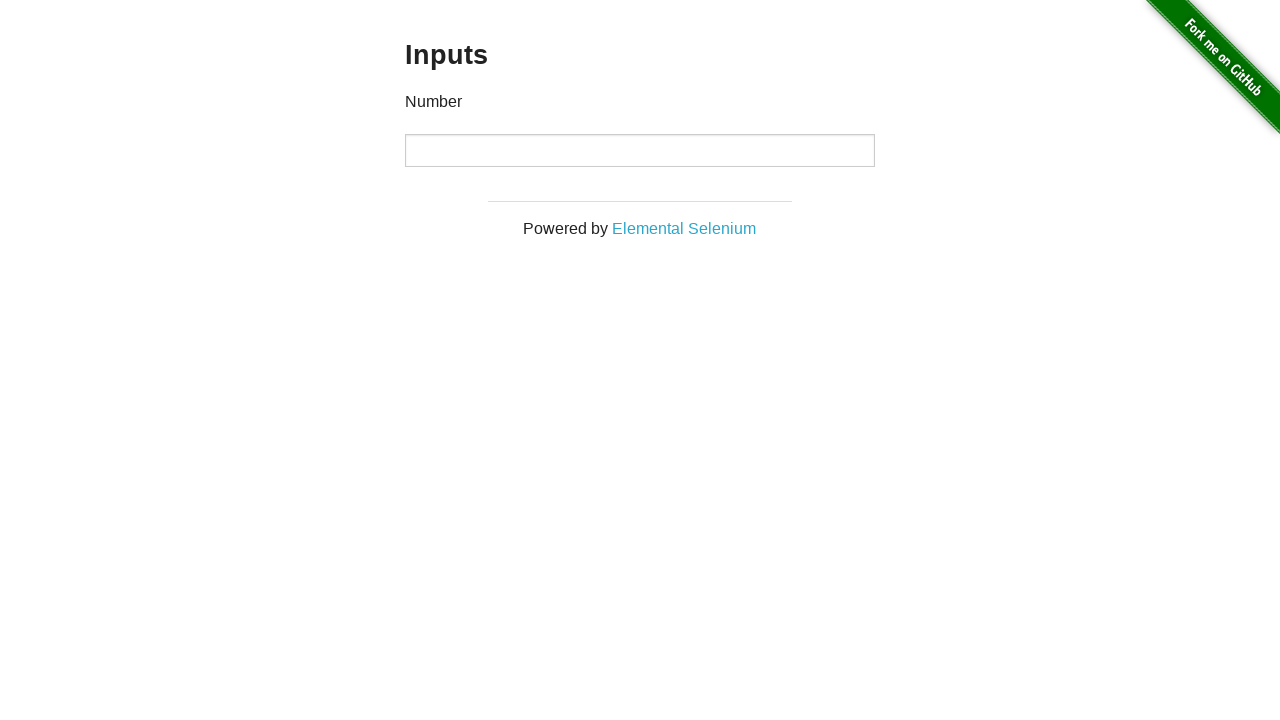

Waited 1 second
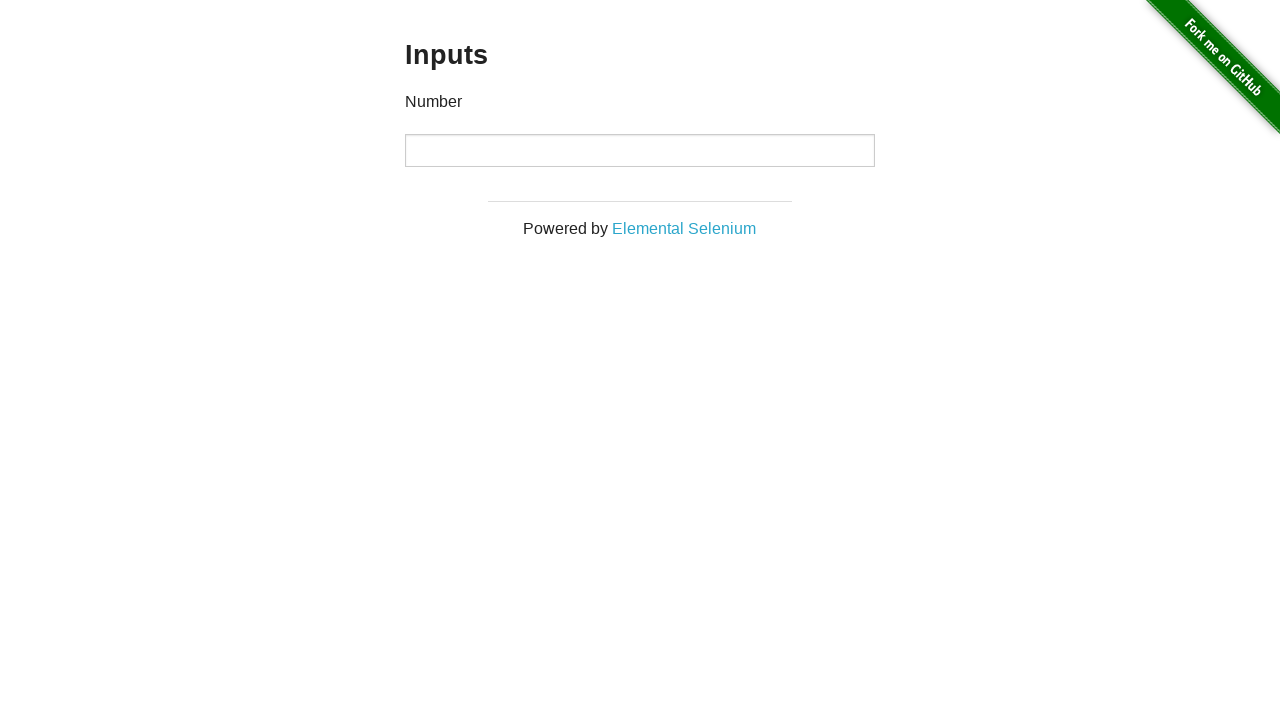

Entered '2000' into the input field to verify numeric input acceptance on input
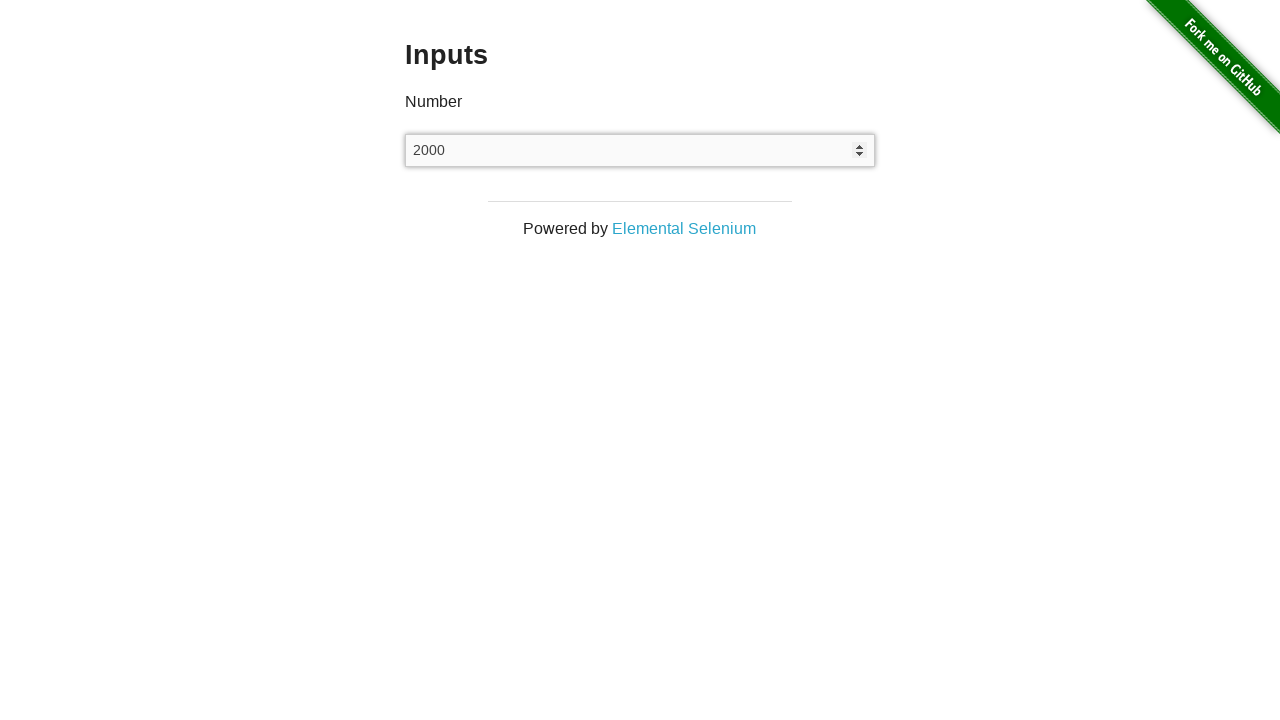

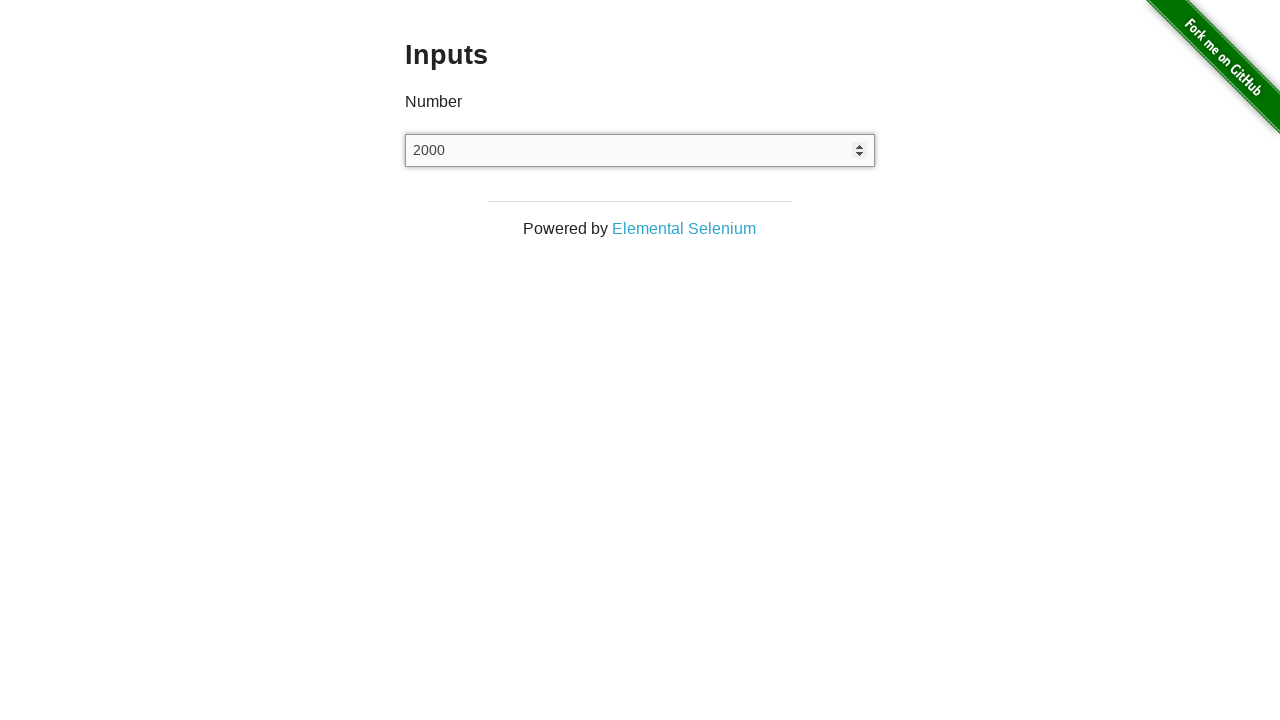